Tests double-click functionality on a demo page, then navigates to a context menu demo page to test right-click and keyboard navigation through the context menu.

Starting URL: https://www.plus2net.com/javascript_tutorial/ondblclick-demo.php

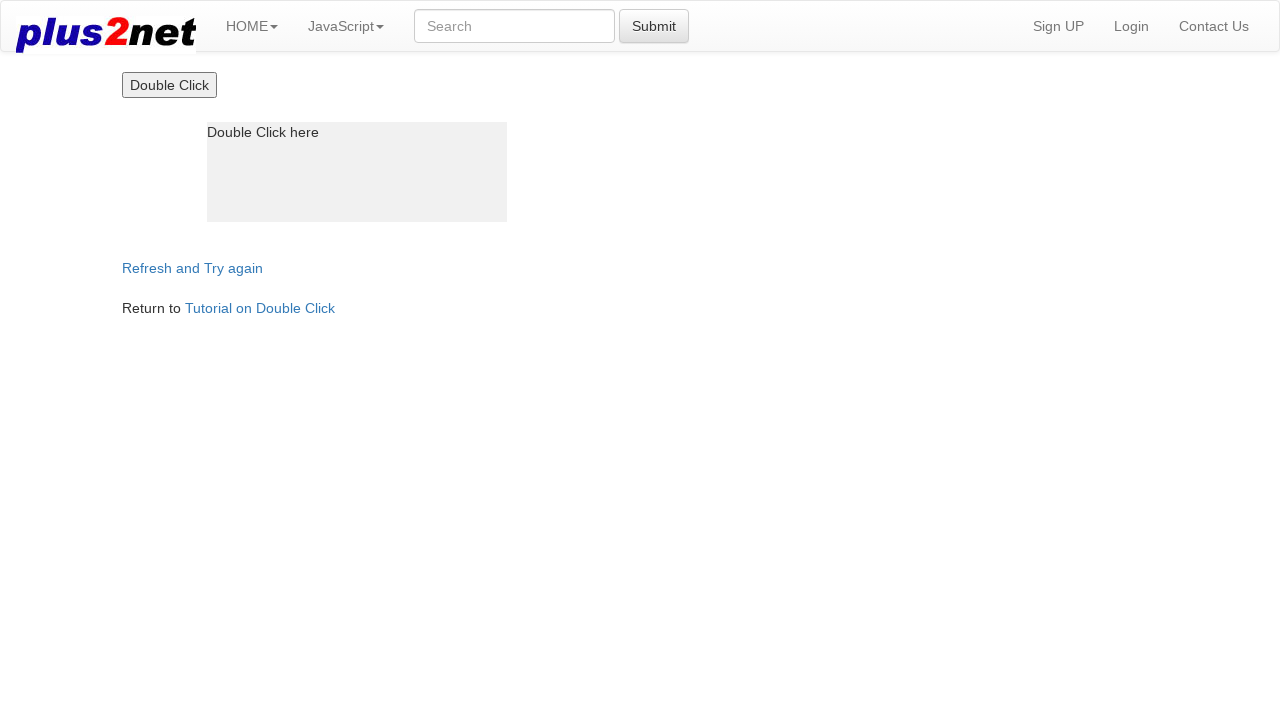

Waited for box element to be visible
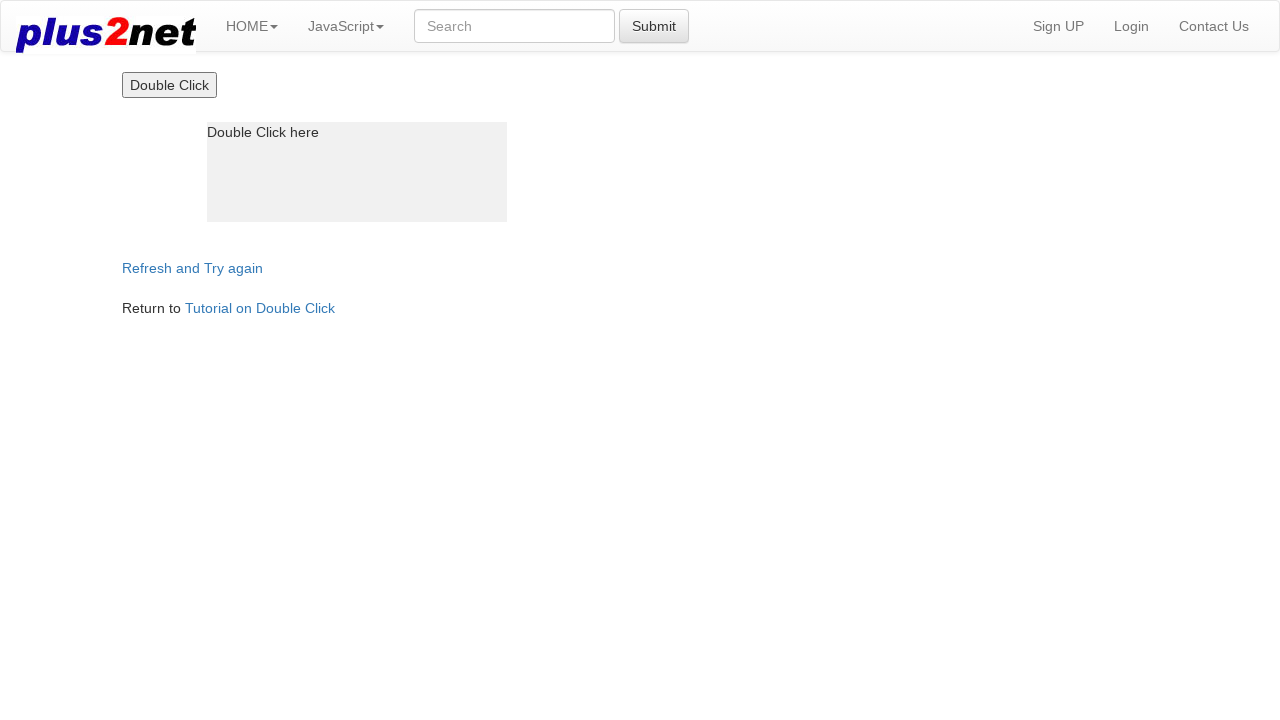

Double-clicked on the box element at (357, 172) on #box
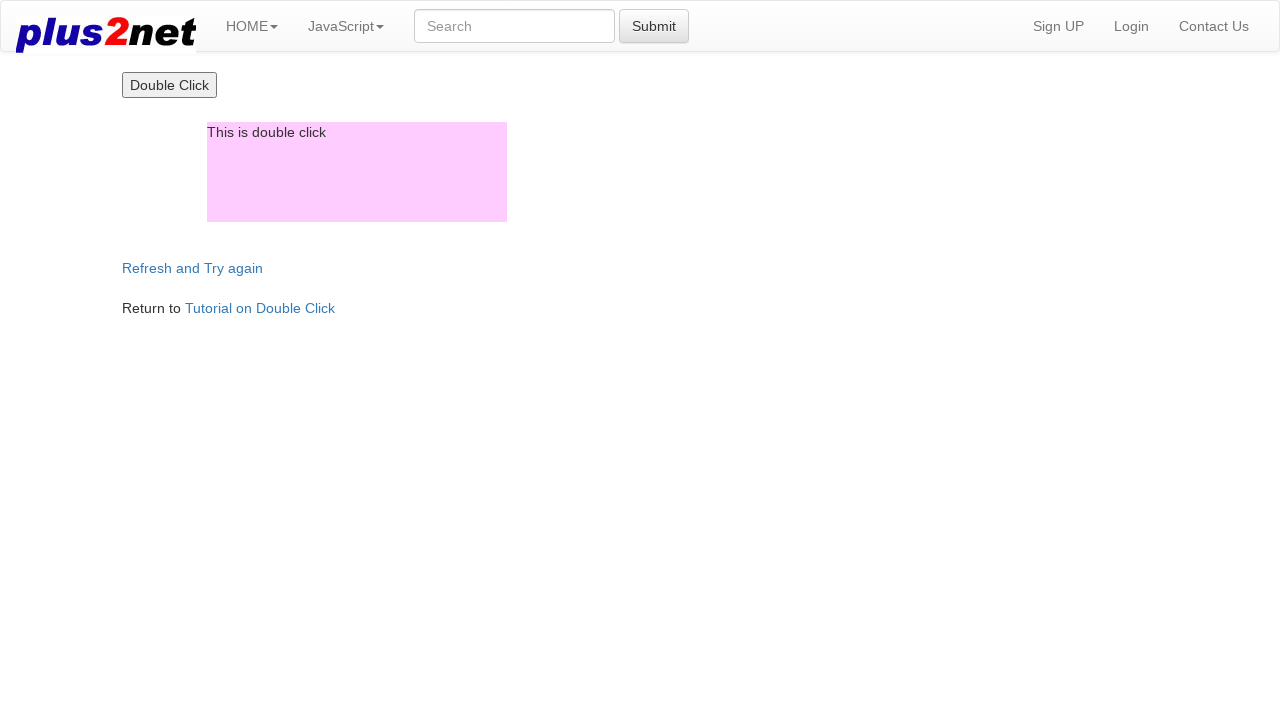

Navigated to context menu demo page
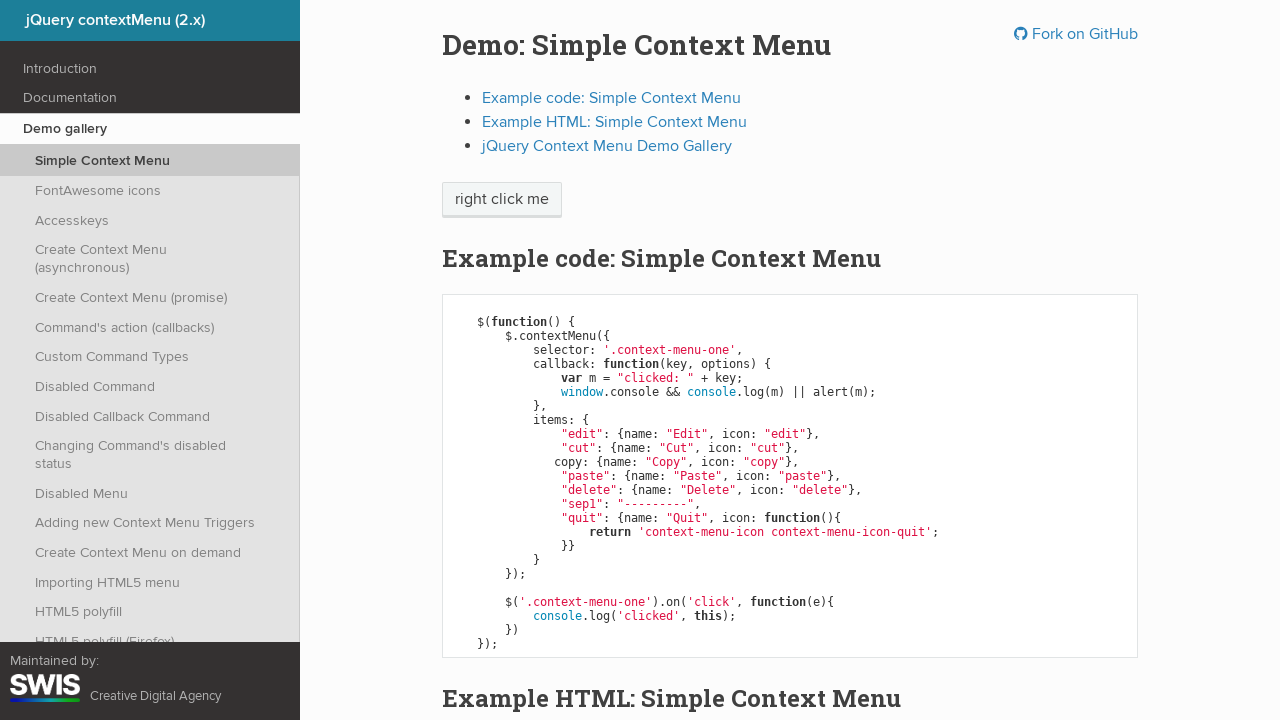

Waited for right-click target element to be available
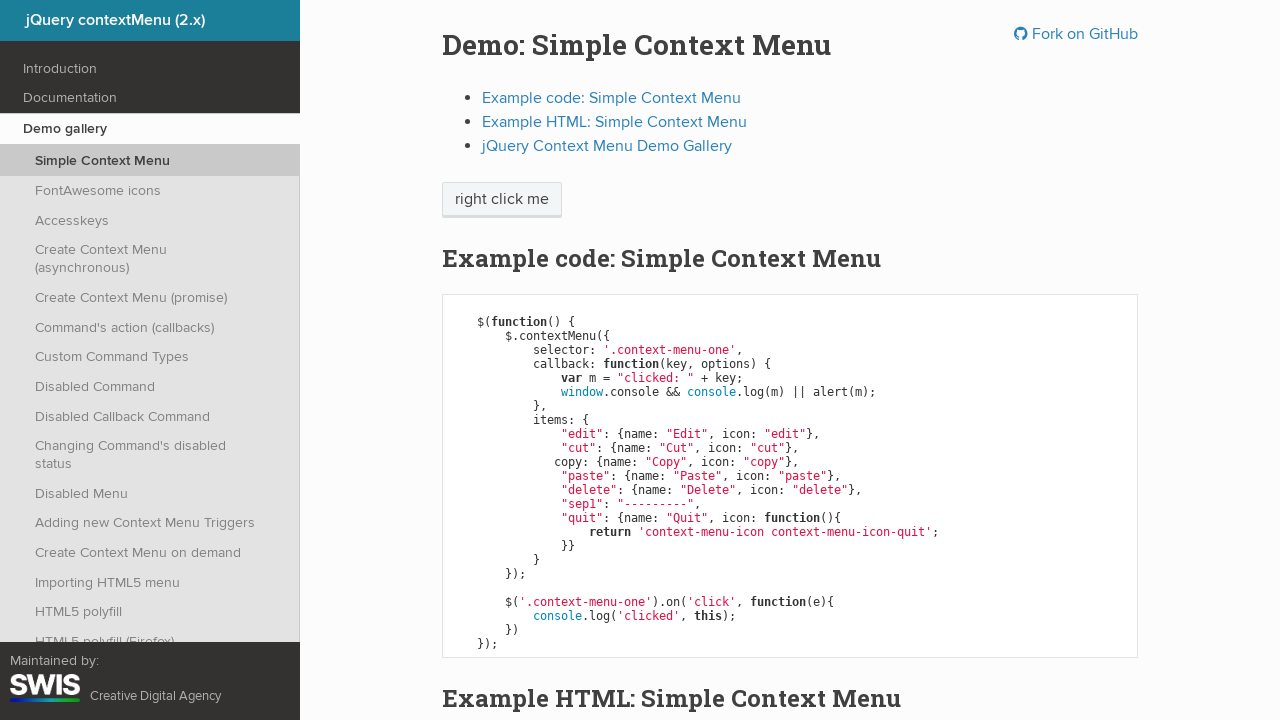

Right-clicked on 'right click me' element to open context menu at (502, 200) on //span[text()='right click me']
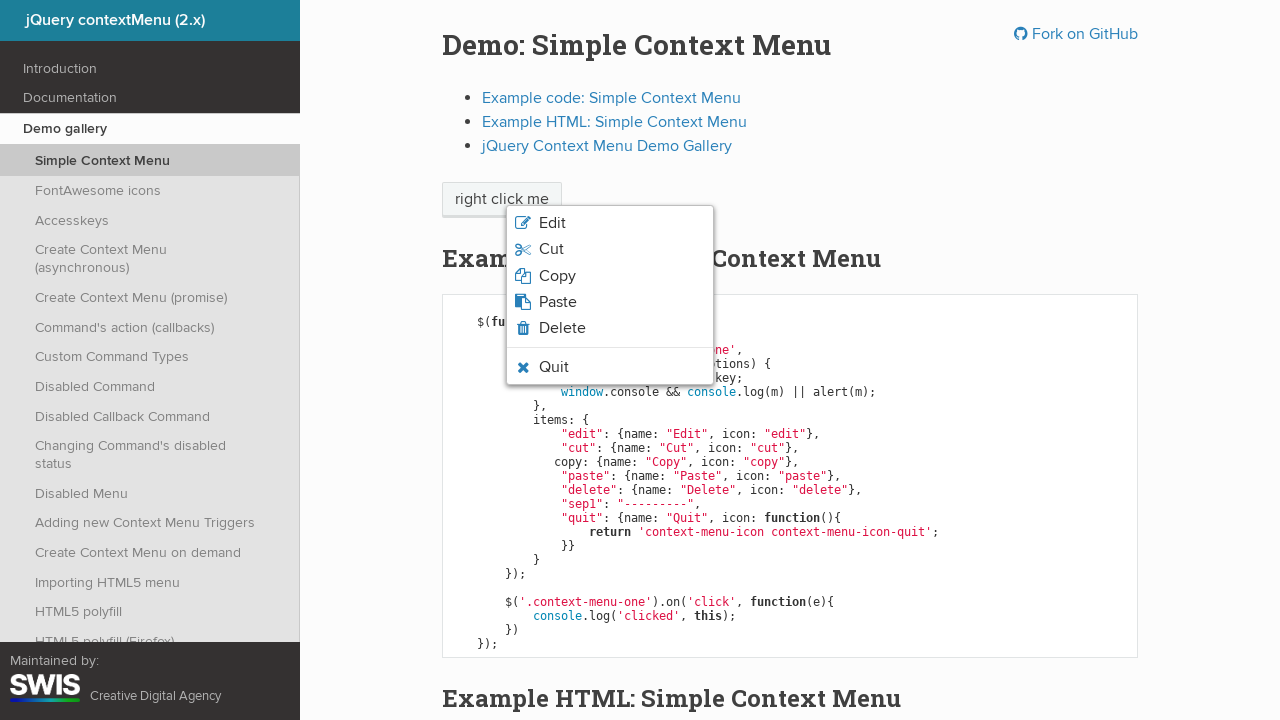

Pressed ArrowDown to navigate context menu down once
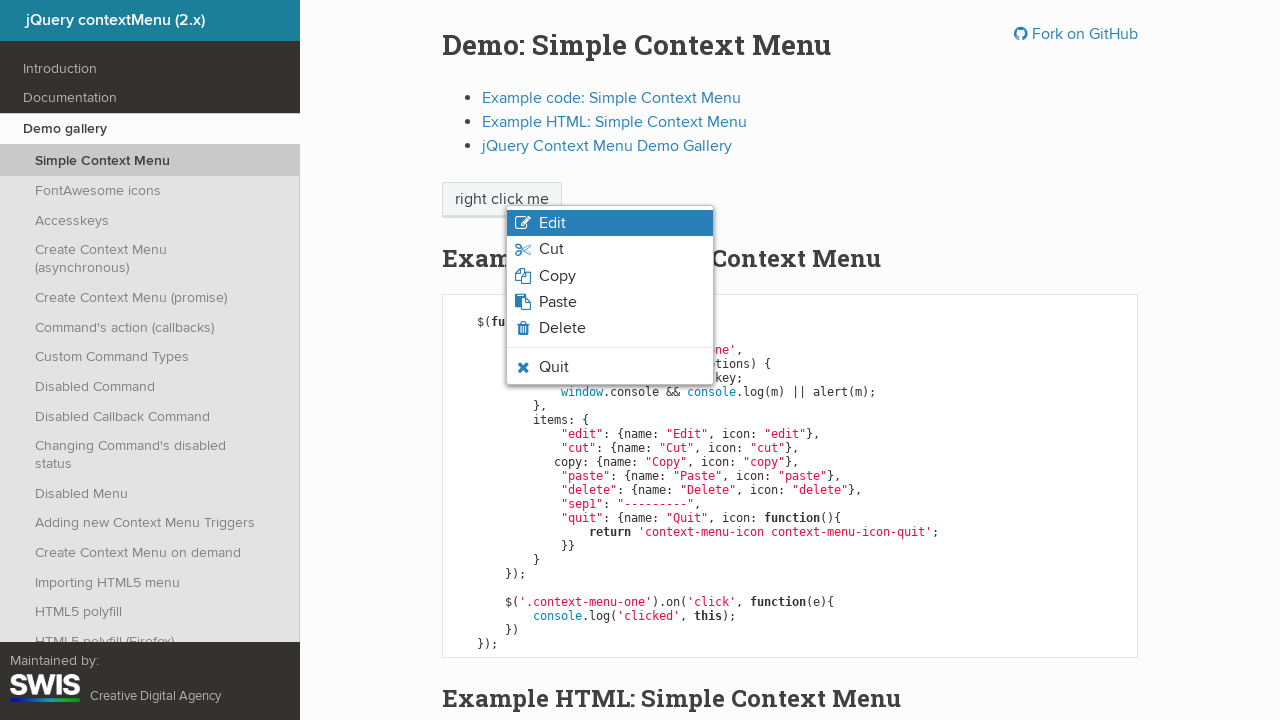

Pressed ArrowDown to navigate context menu down again
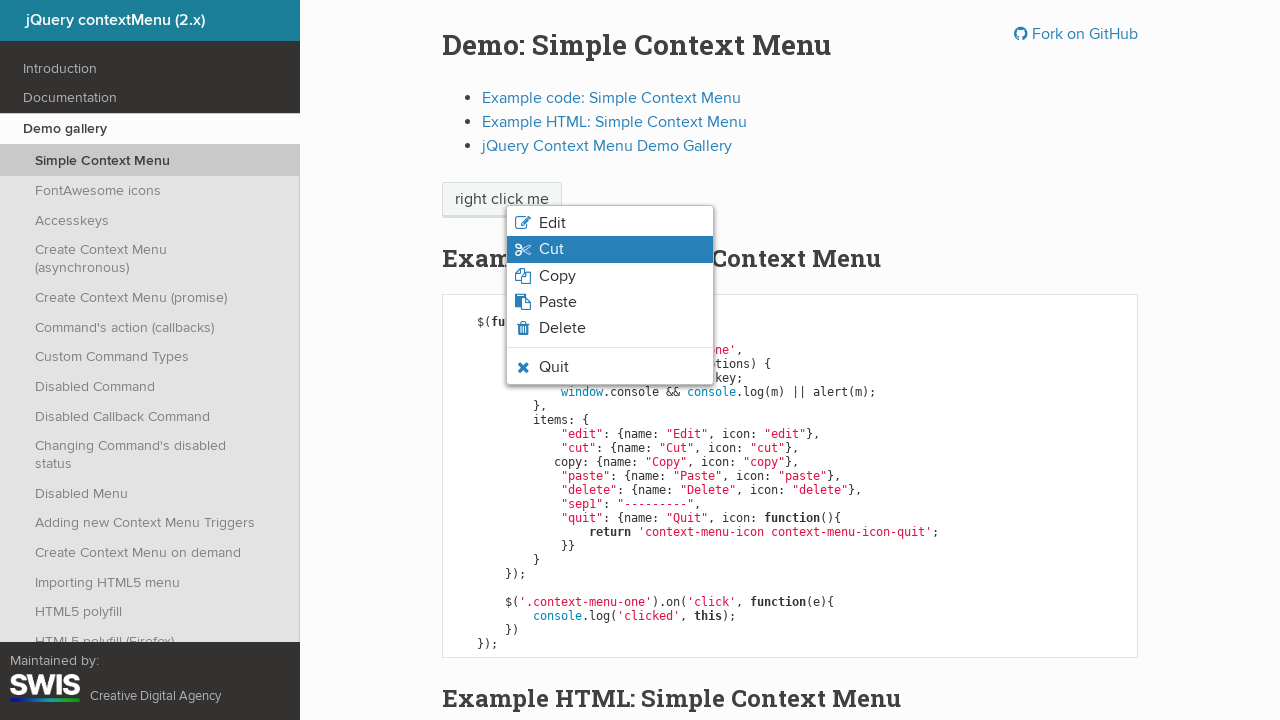

Pressed Enter to select context menu item
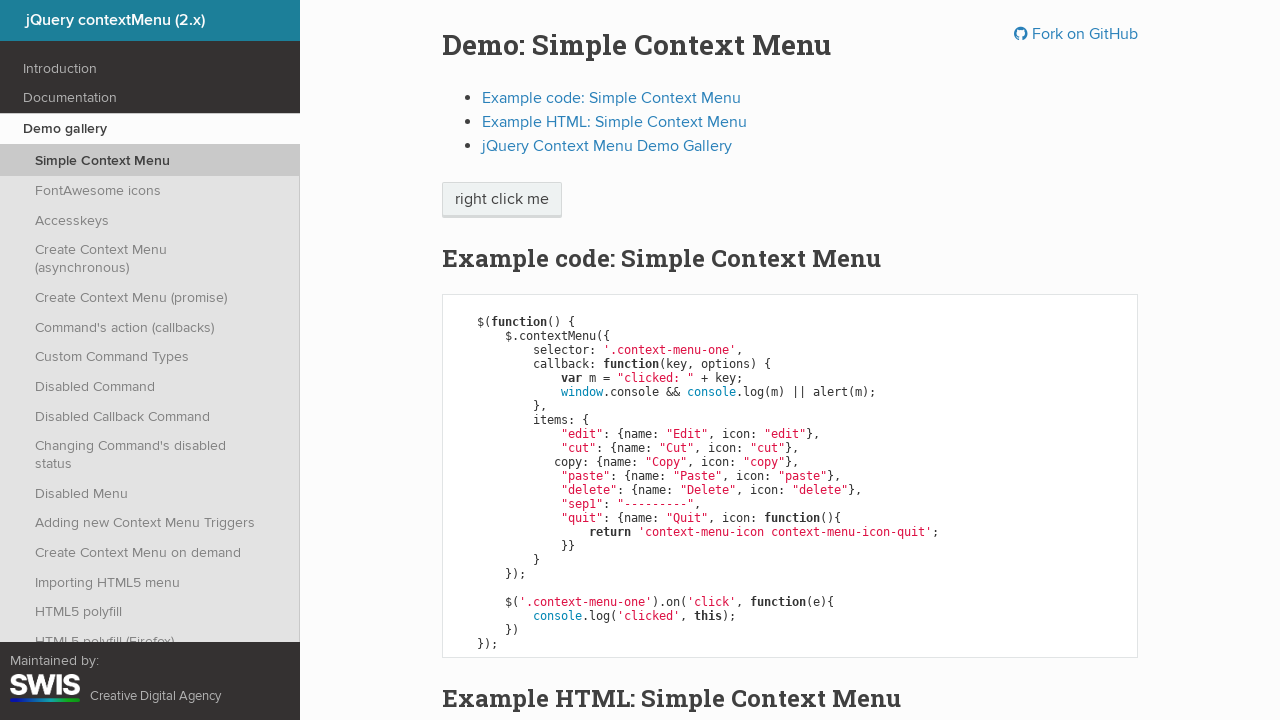

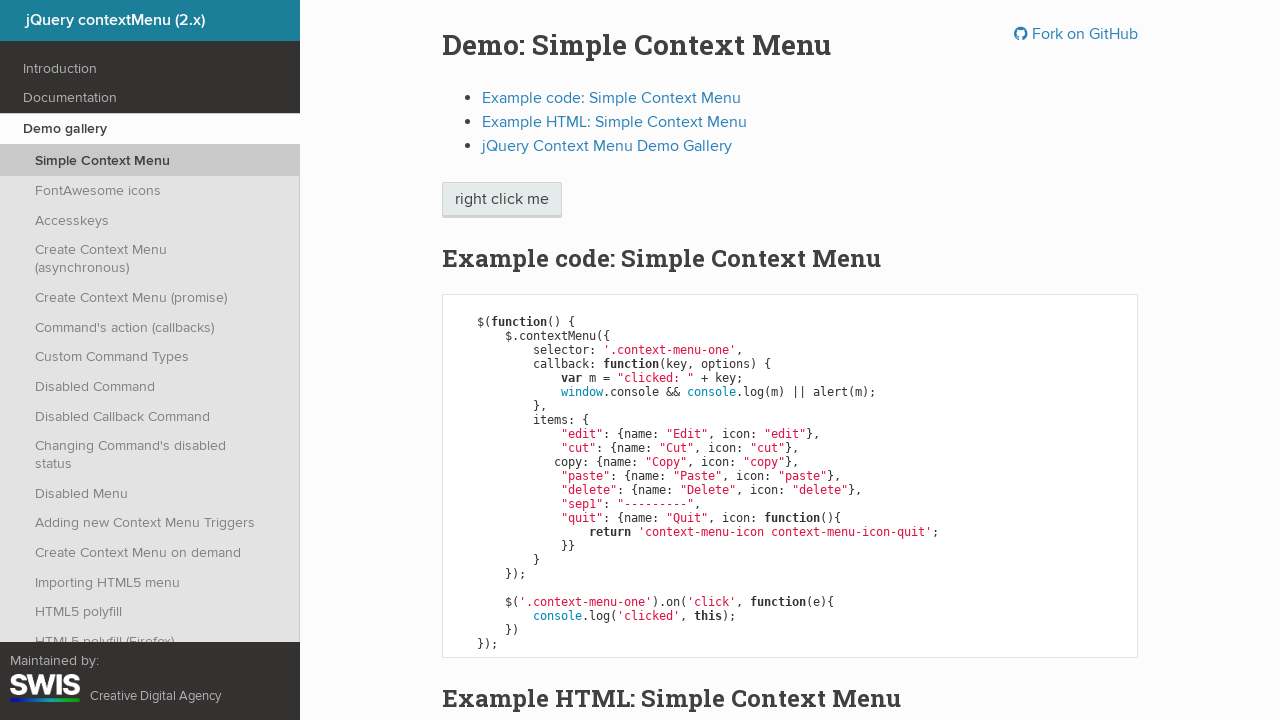